Tests drag and drop functionality by navigating to the drag and drop page and dragging element A to element B's position

Starting URL: https://the-internet.herokuapp.com/

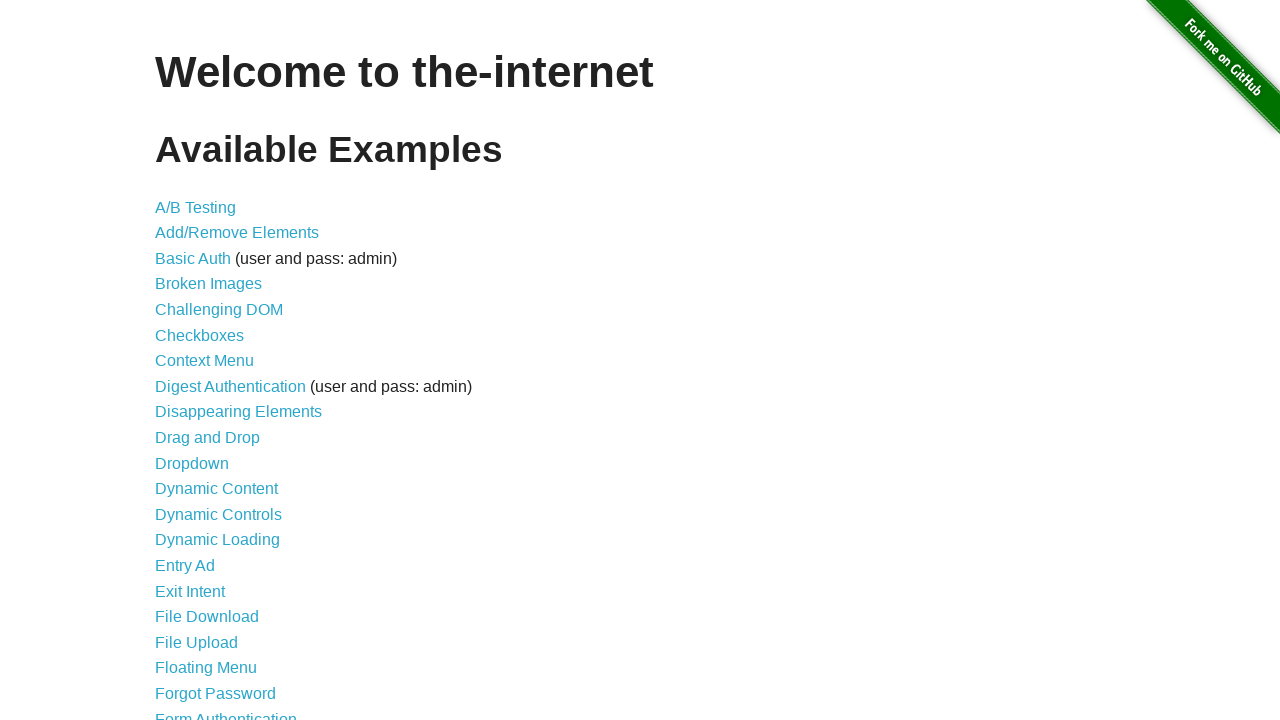

Clicked on the Drag and Drop link at (208, 438) on xpath=//ul/li/a[text()='Drag and Drop']
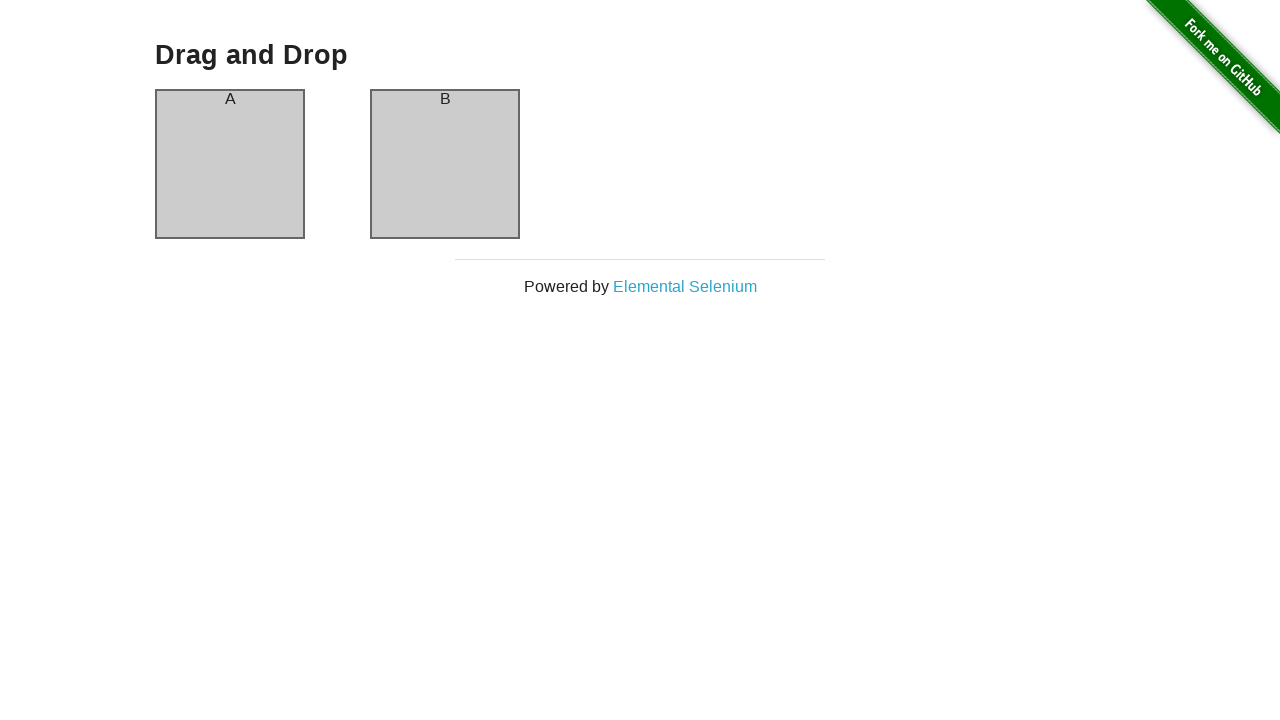

Waited for column A element to be visible
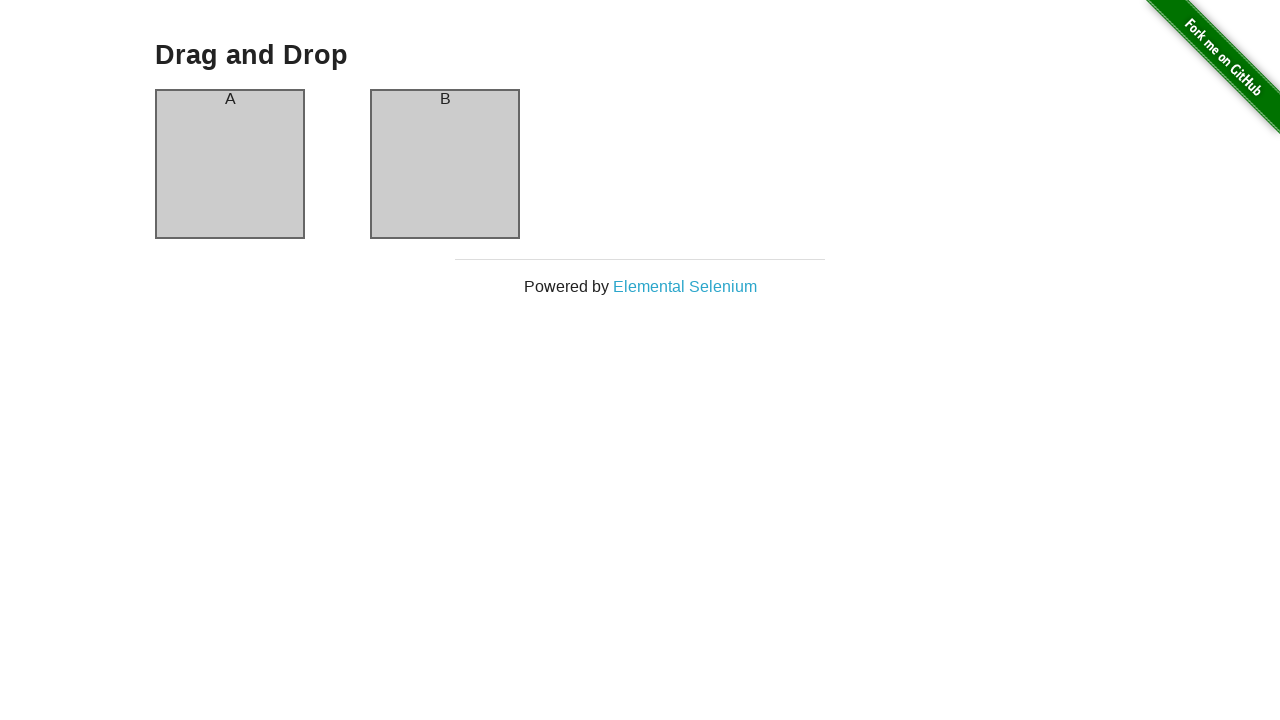

Waited for column B element to be visible
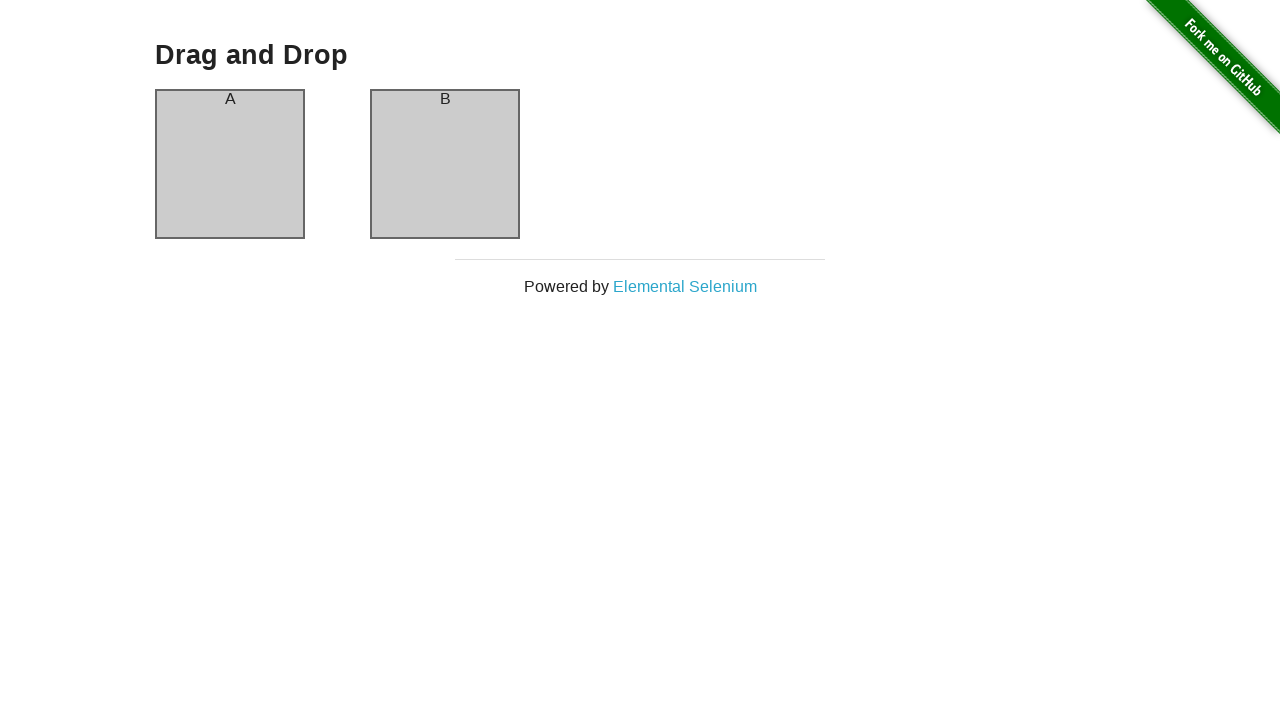

Located source element (column A)
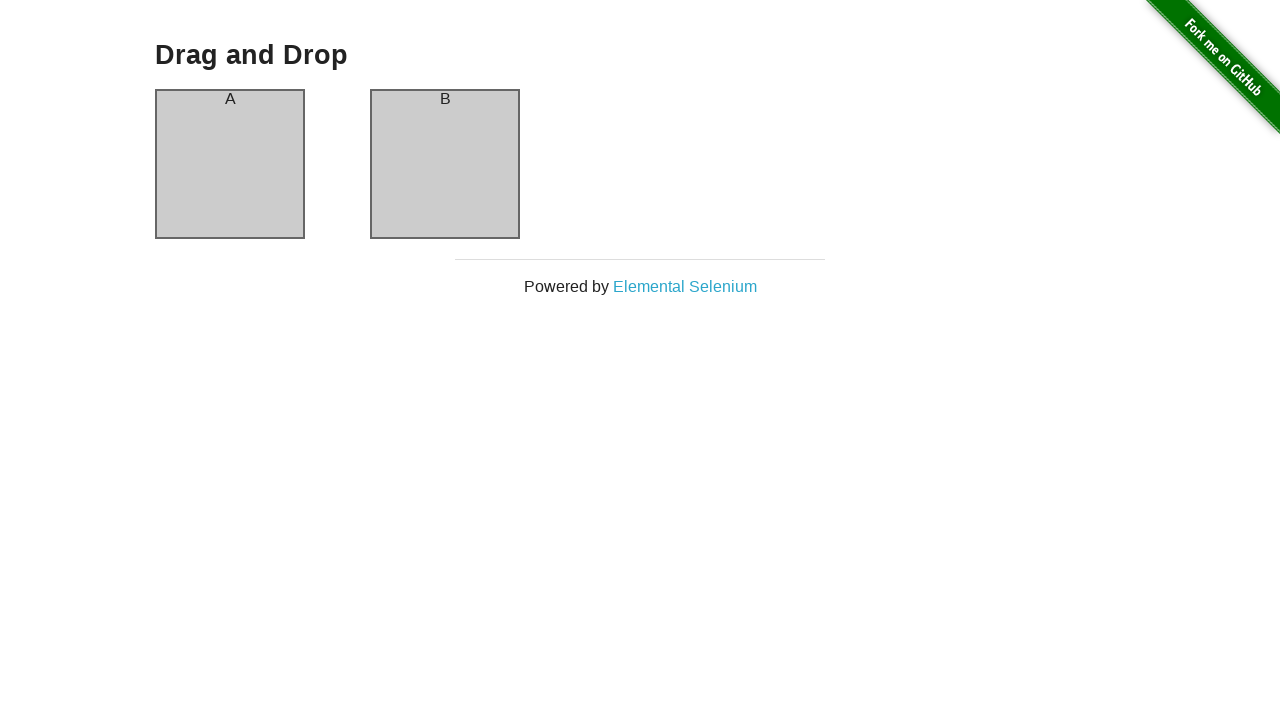

Located target element (column B)
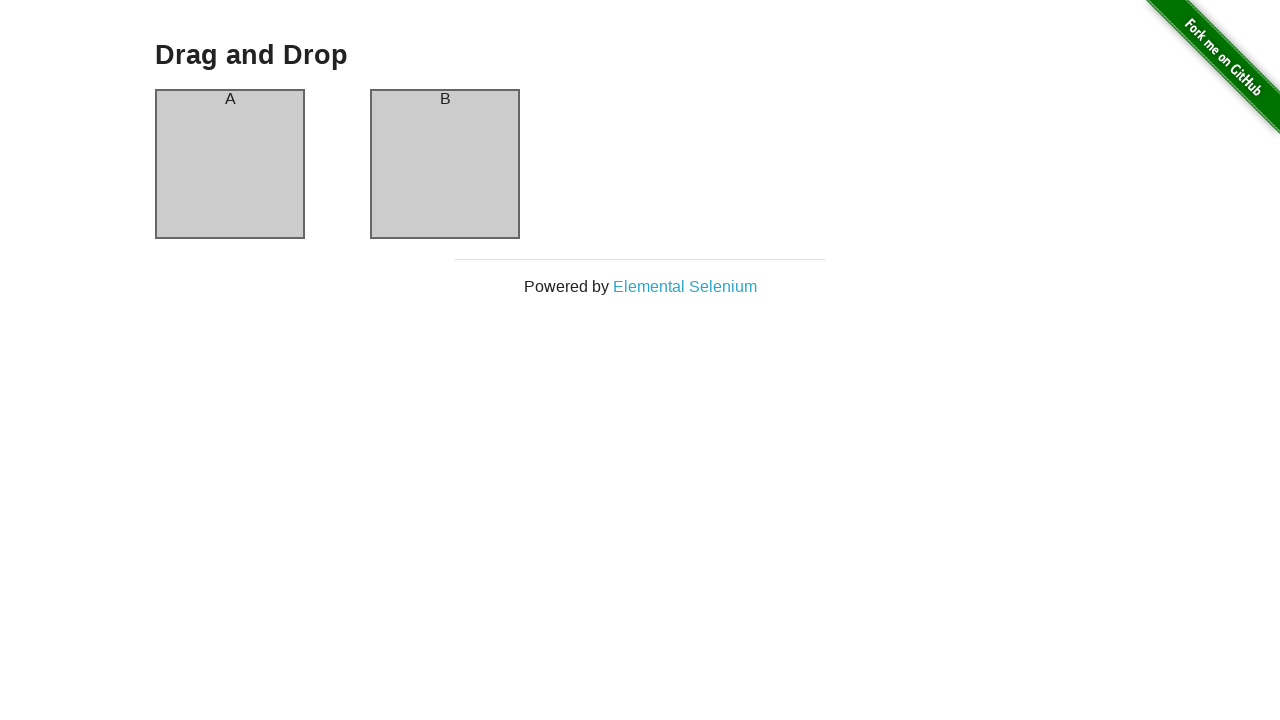

Dragged element A to element B's position at (445, 164)
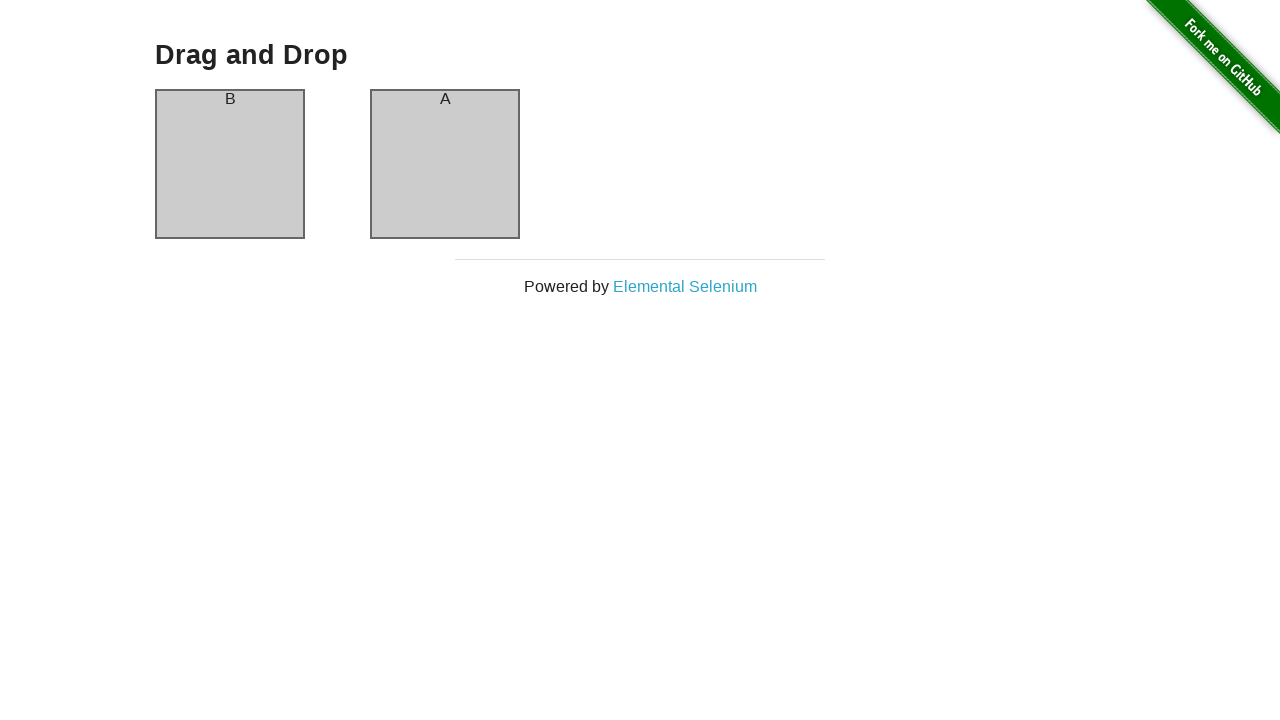

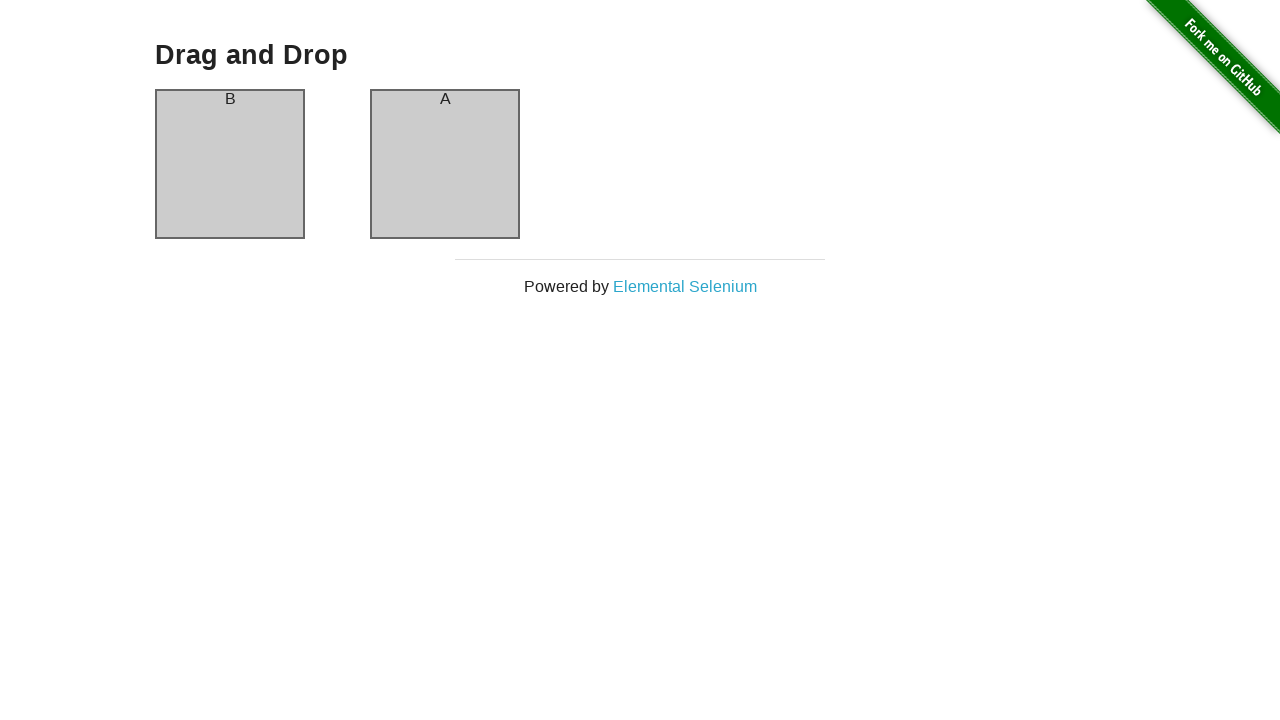